Tests checkbox selection by looping through color checkboxes and selecting the Yellow and Orange options on a test page.

Starting URL: https://selenium08.blogspot.com/2019/07/check-box-and-radio-buttons.html

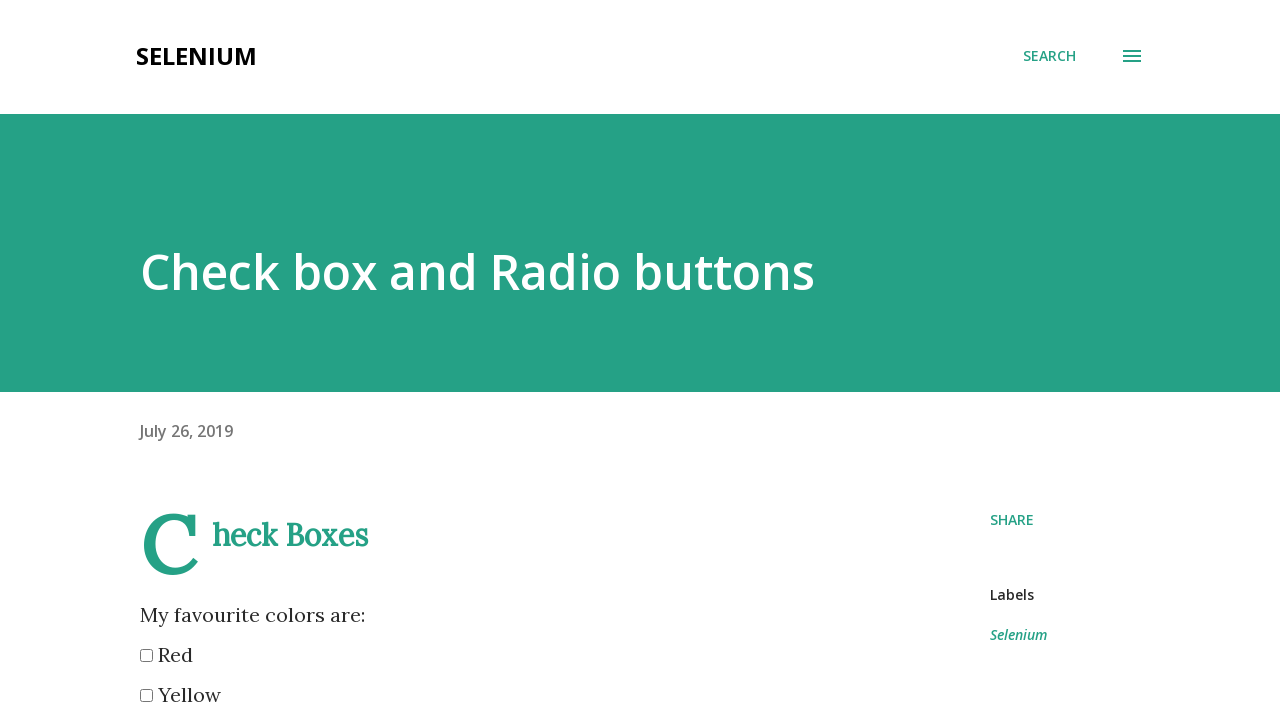

Navigated to checkbox and radio buttons test page
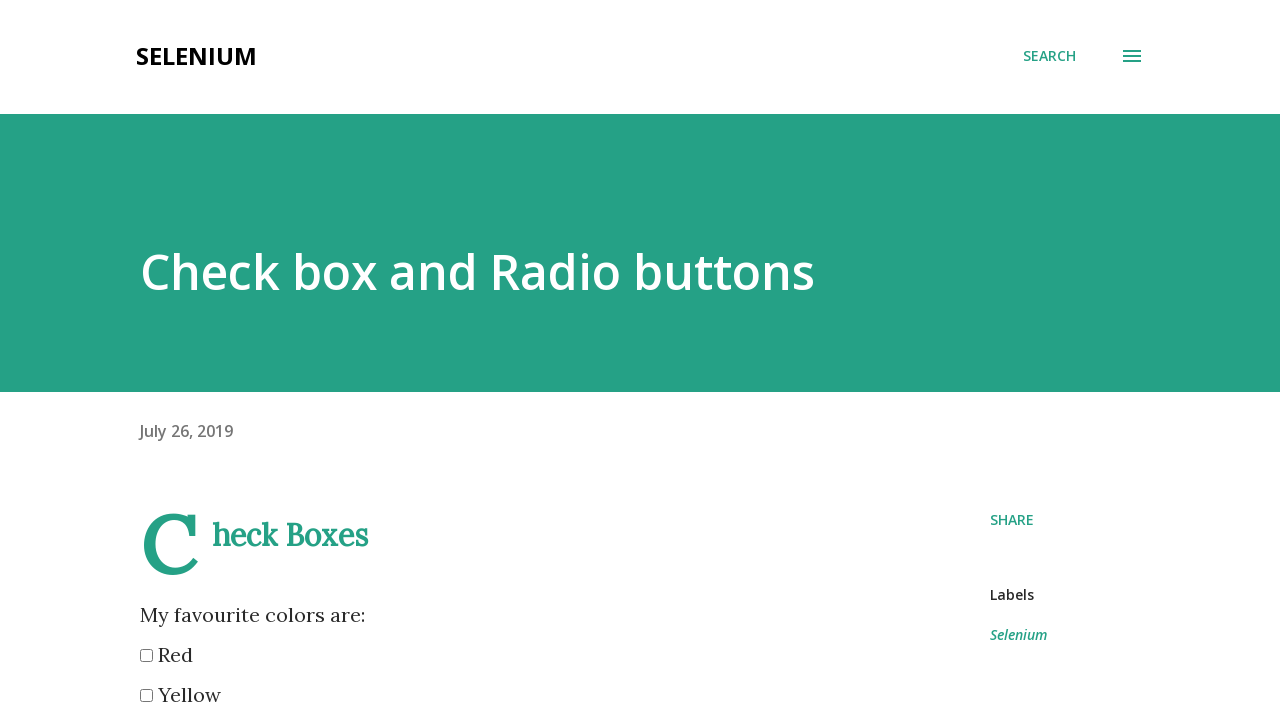

Located all color checkbox elements
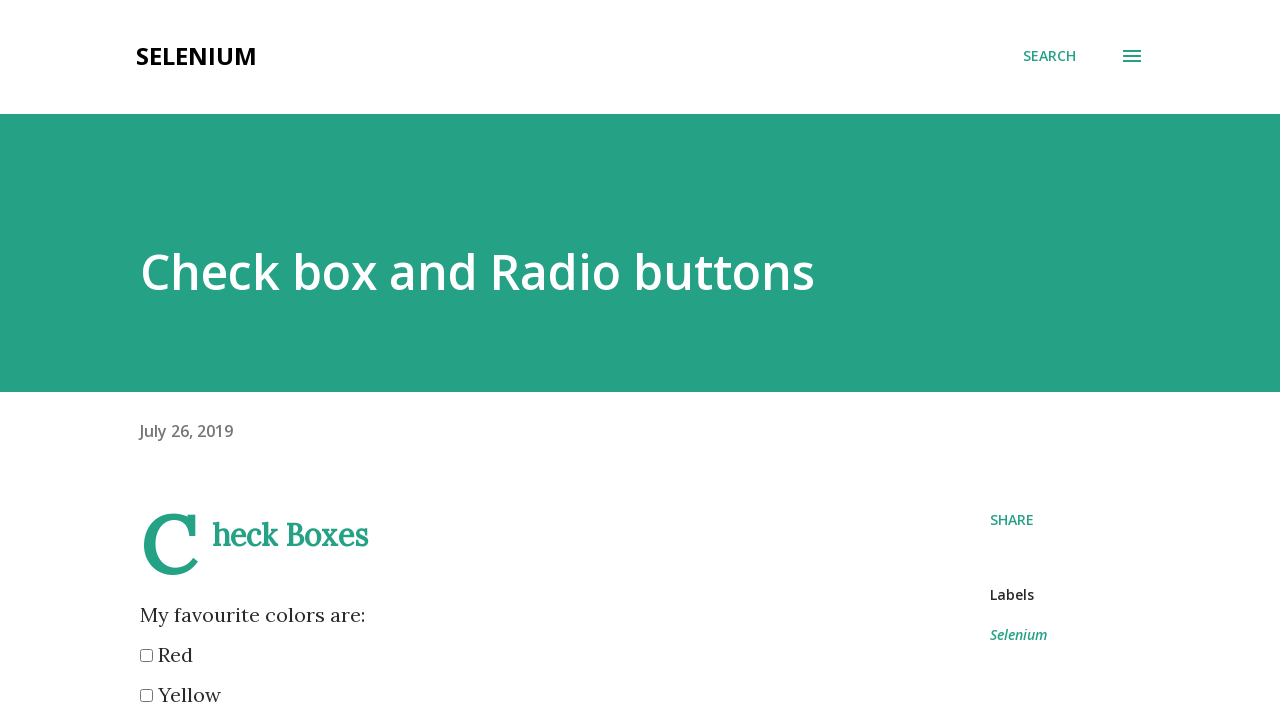

Found 6 color checkboxes
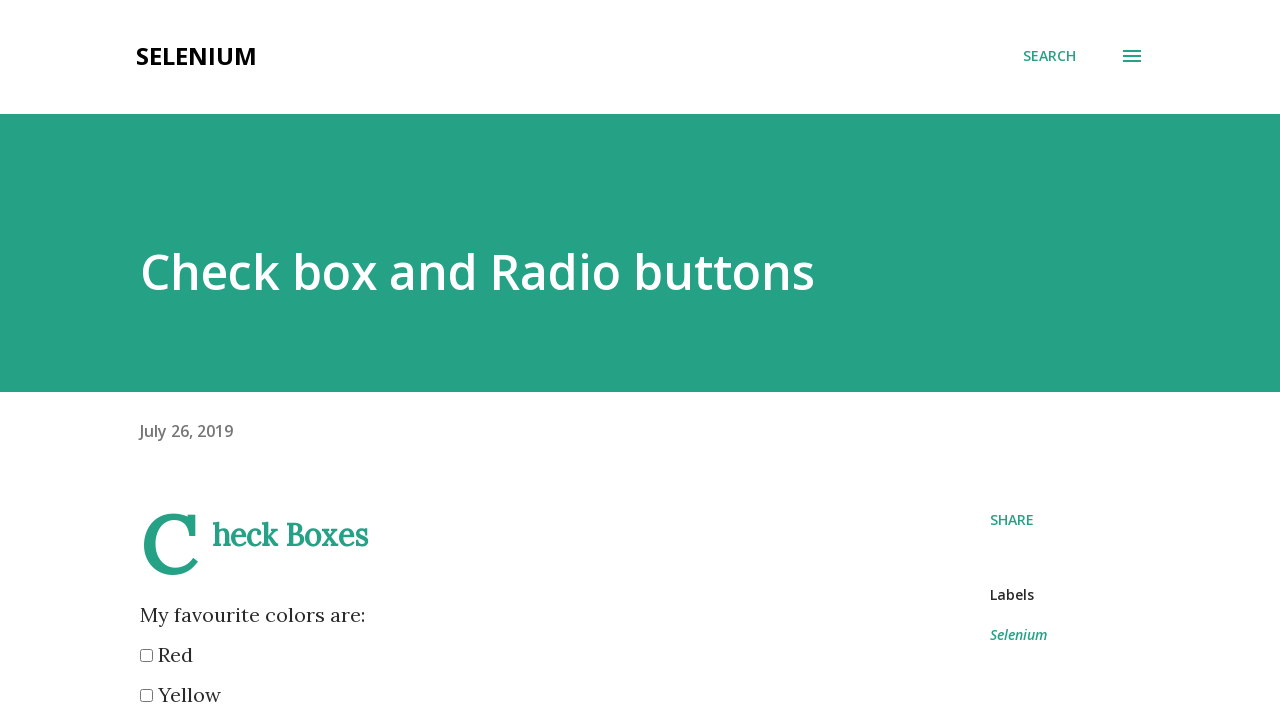

Retrieved checkbox at index 0
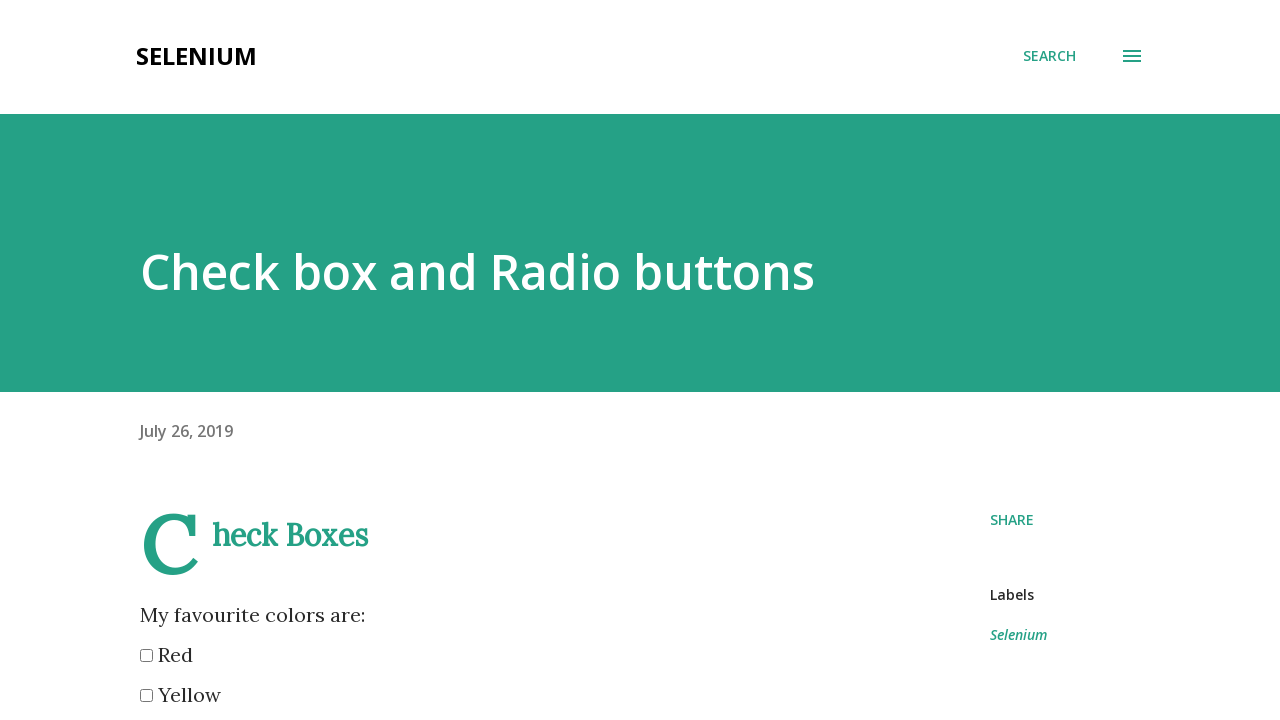

Retrieved color value: red
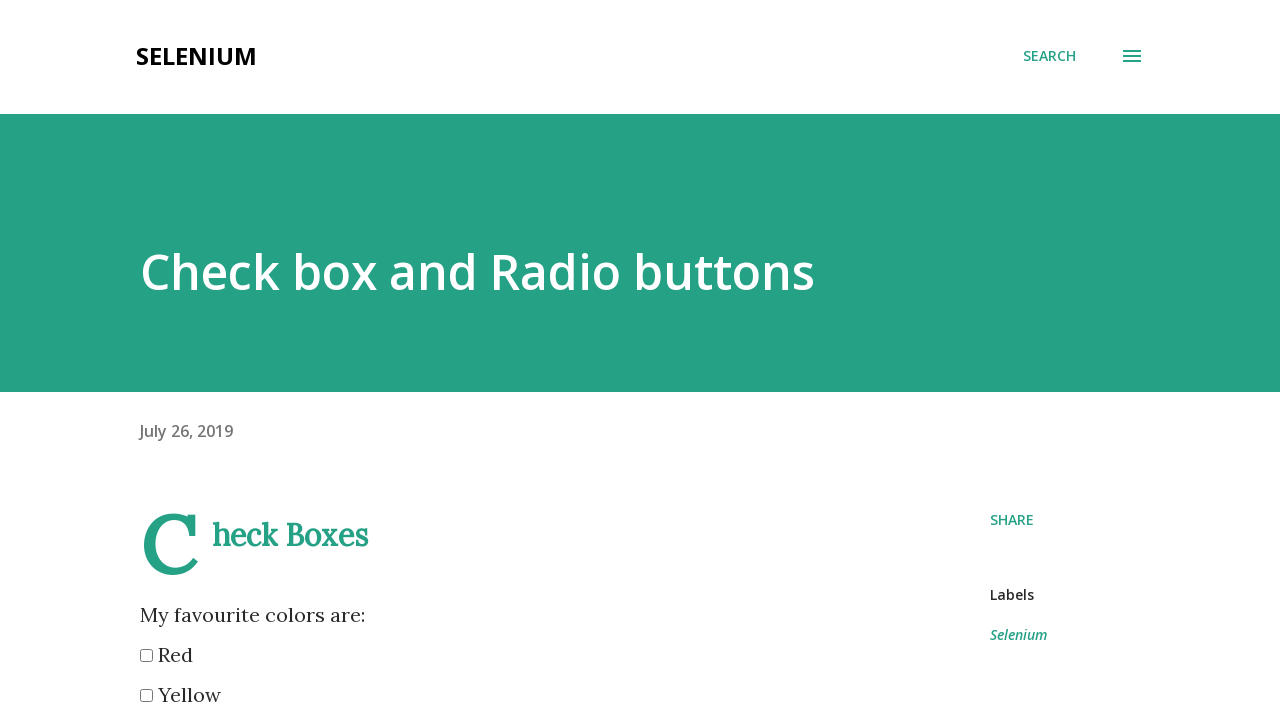

Retrieved checkbox at index 1
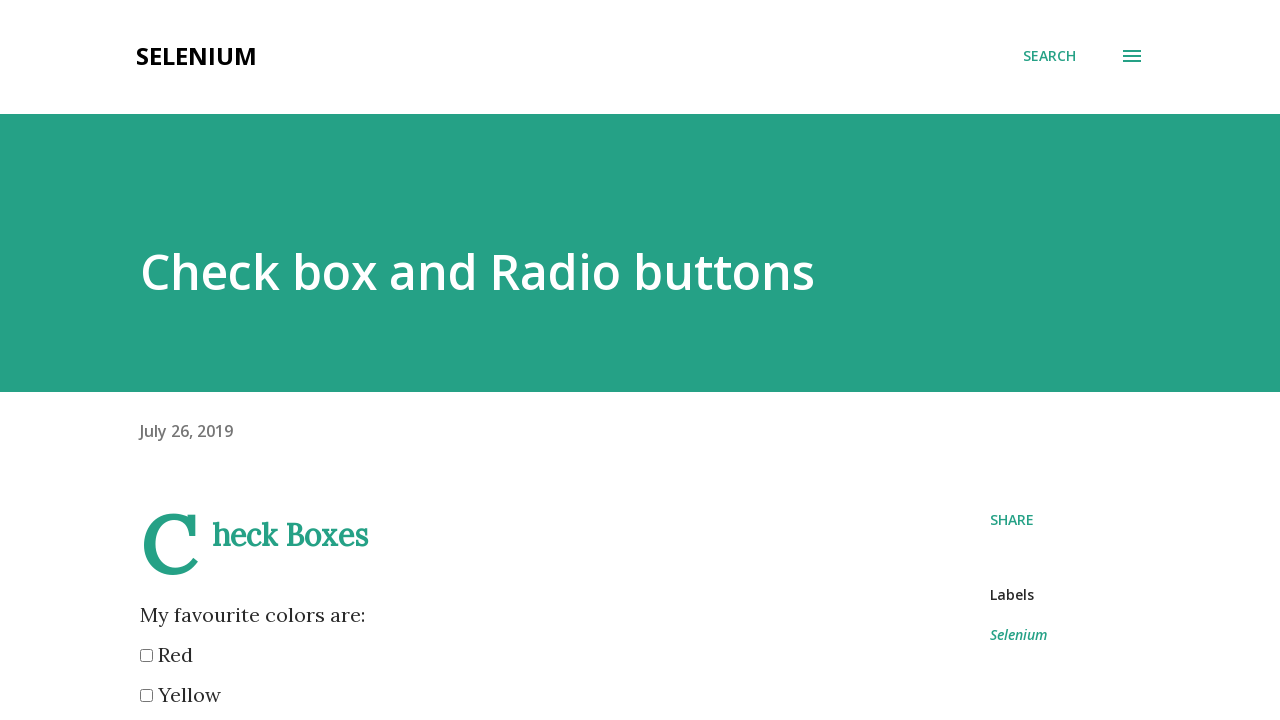

Retrieved color value: yellow
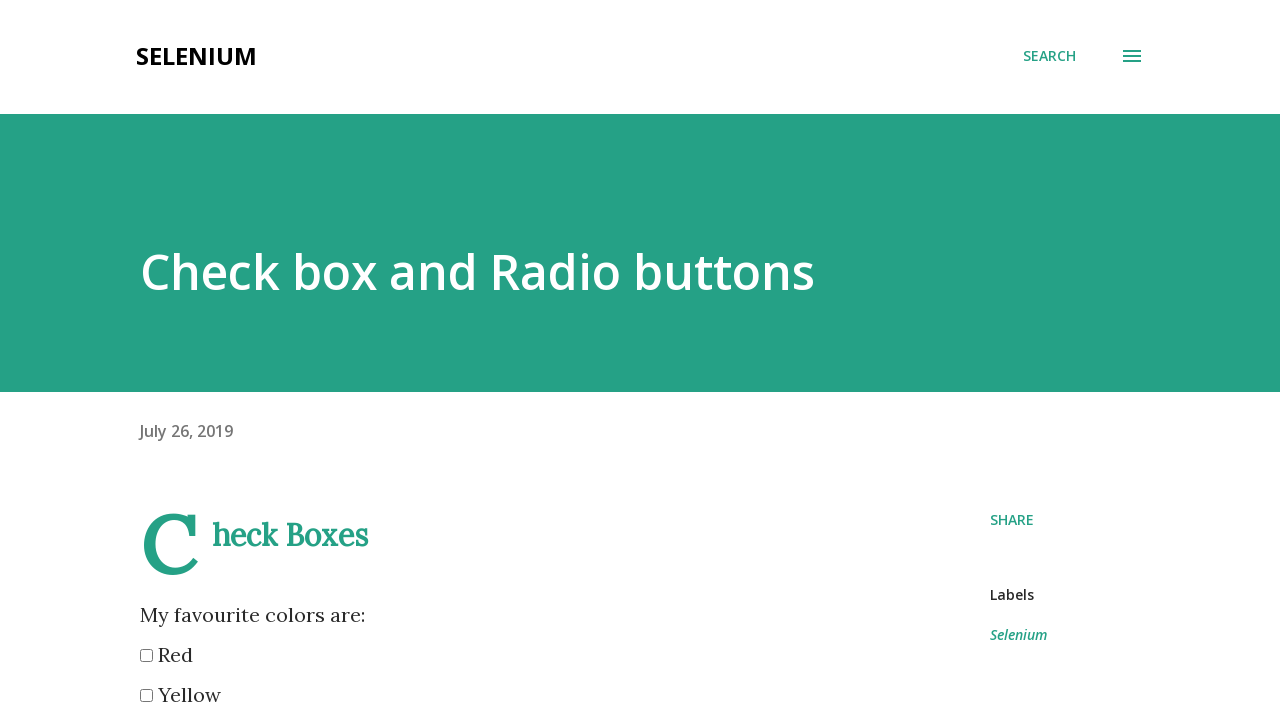

Selected checkbox for color: yellow at (146, 696) on input[name='color'] >> nth=1
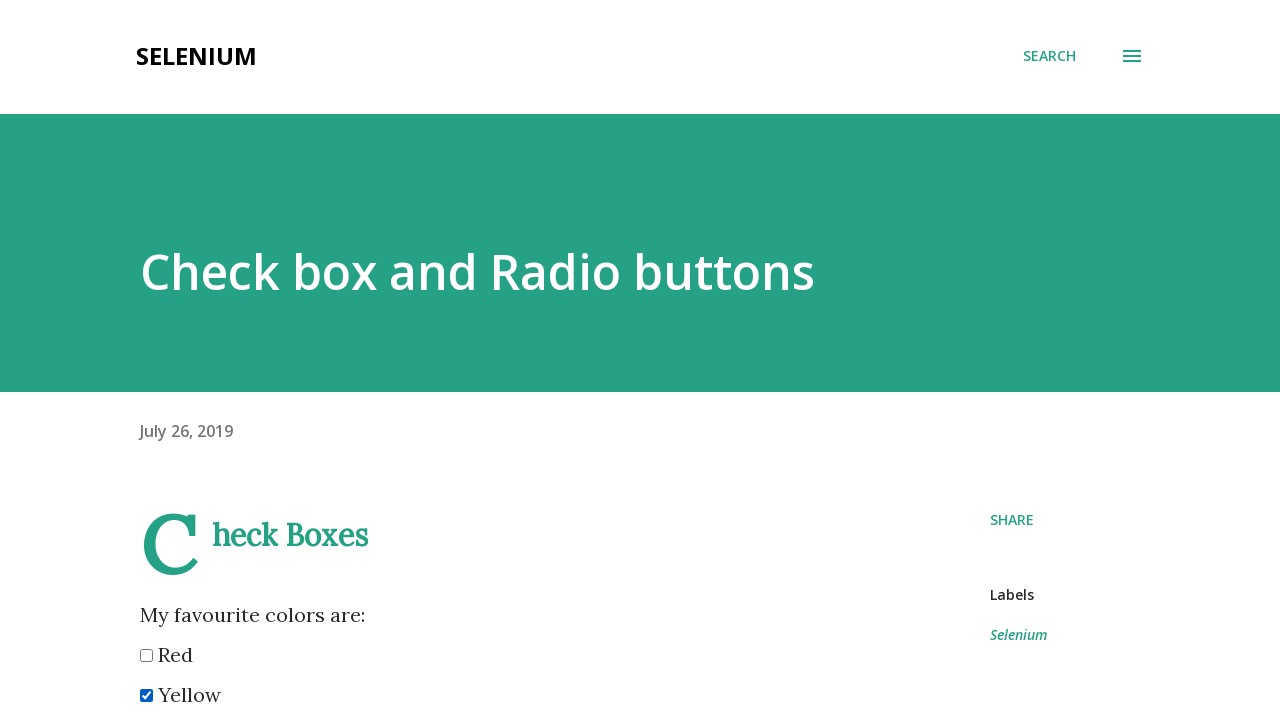

Retrieved checkbox at index 2
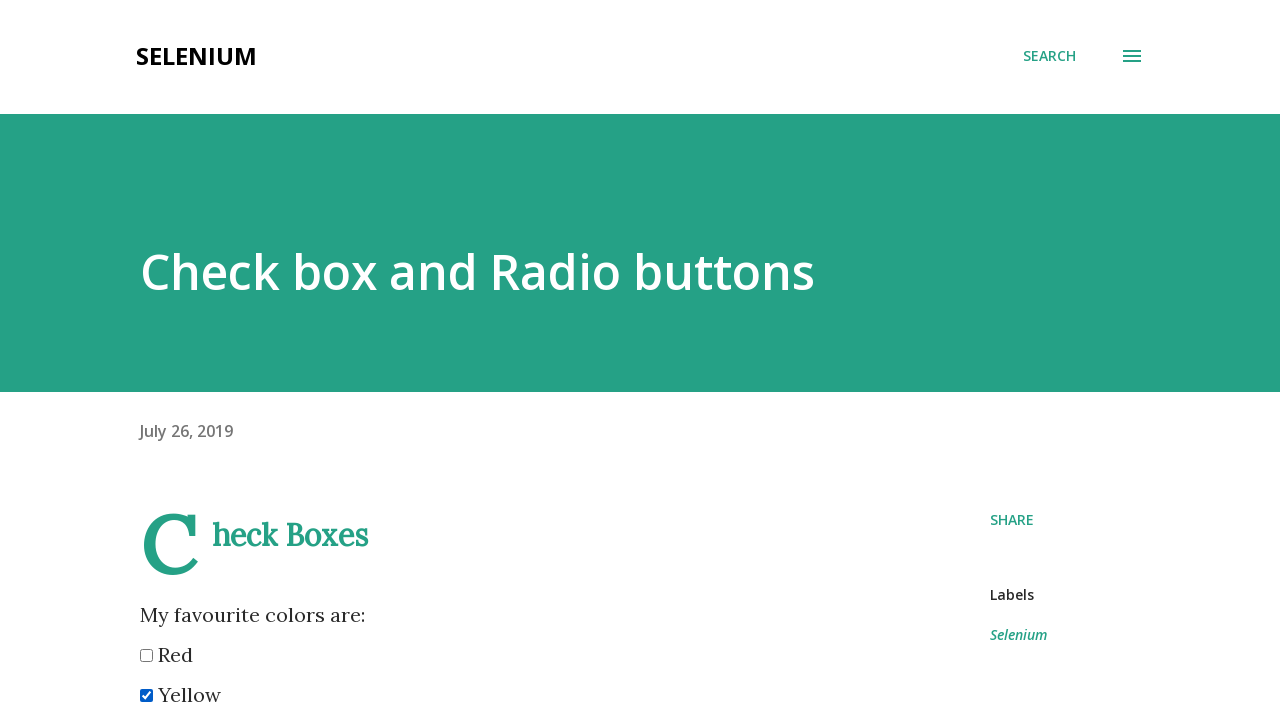

Retrieved color value: blue
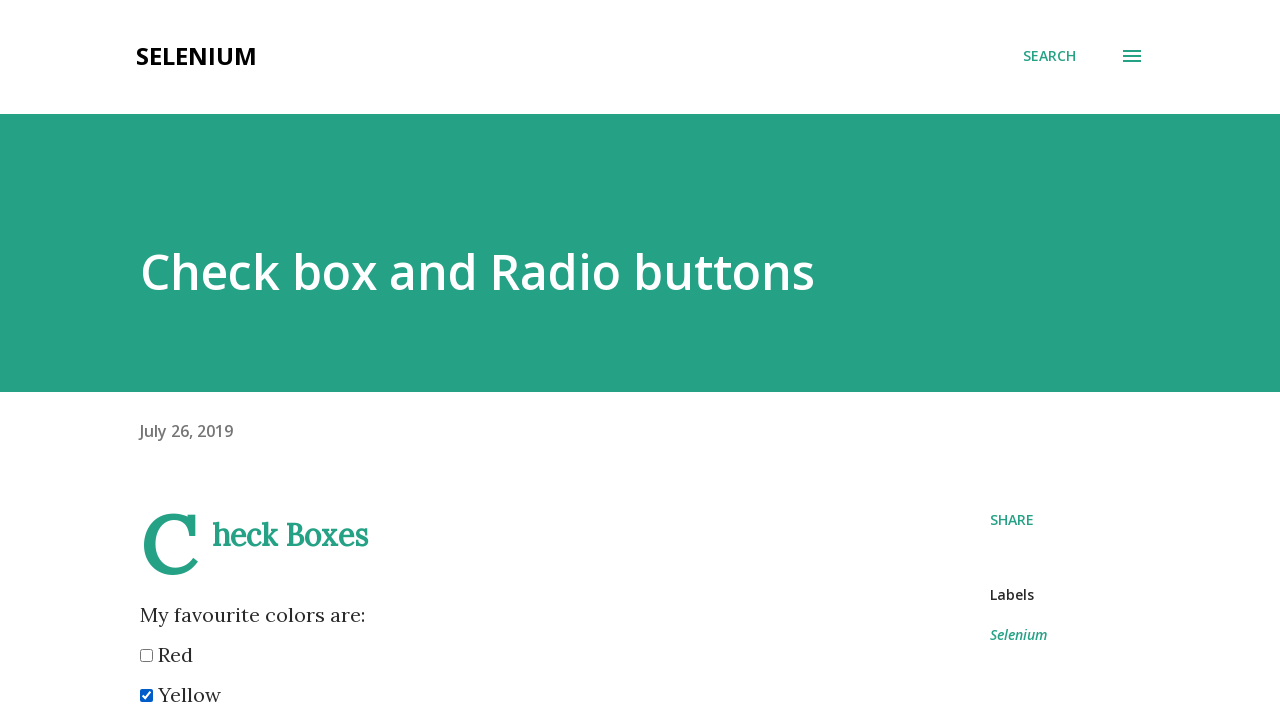

Retrieved checkbox at index 3
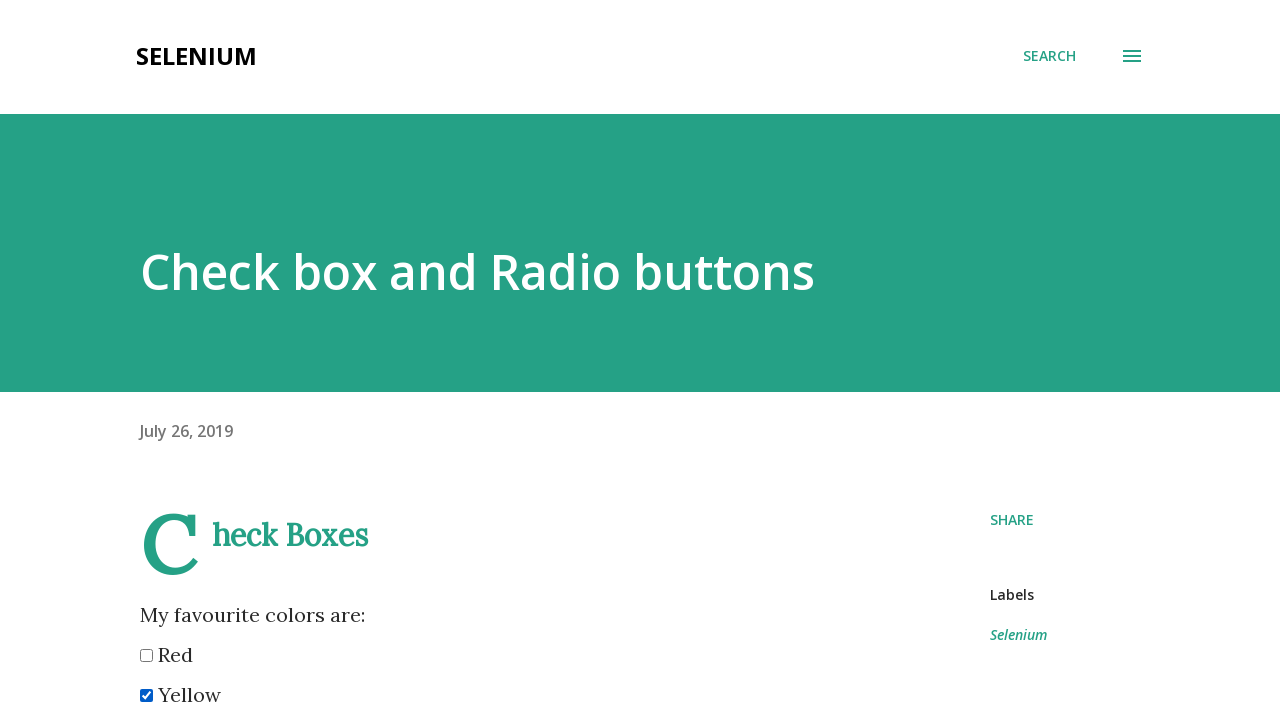

Retrieved color value: orange
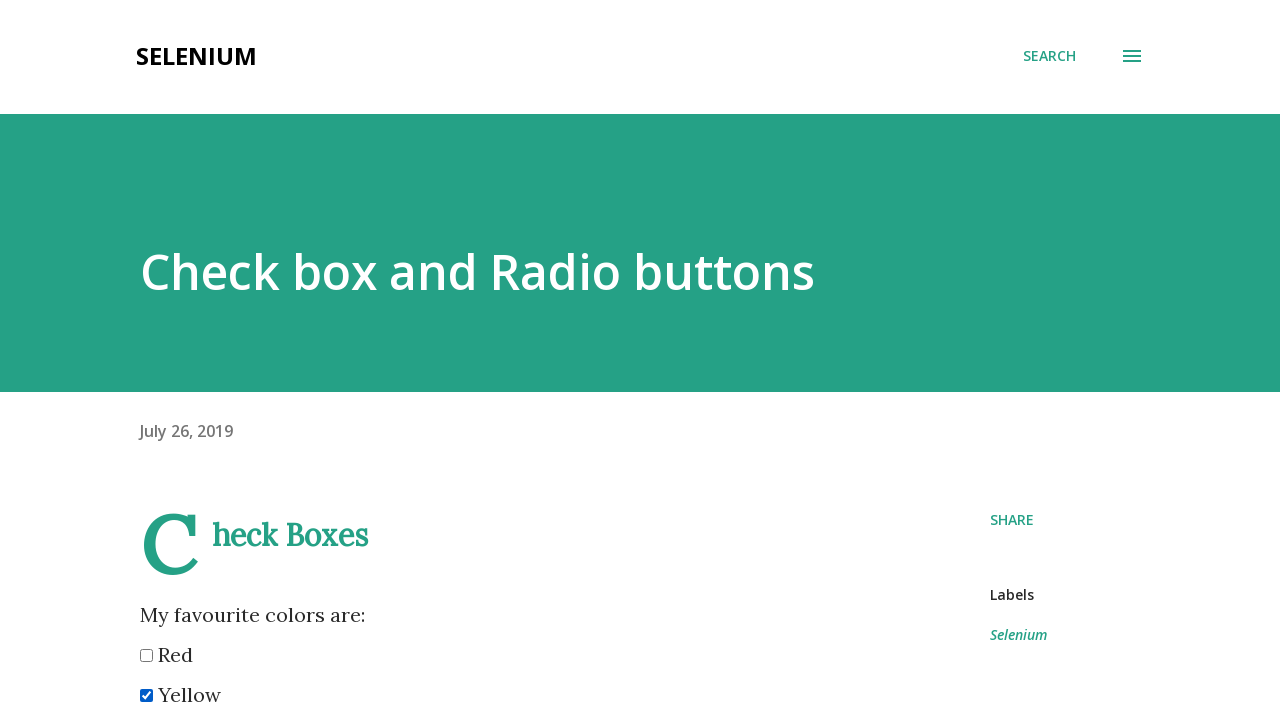

Selected checkbox for color: orange at (146, 360) on input[name='color'] >> nth=3
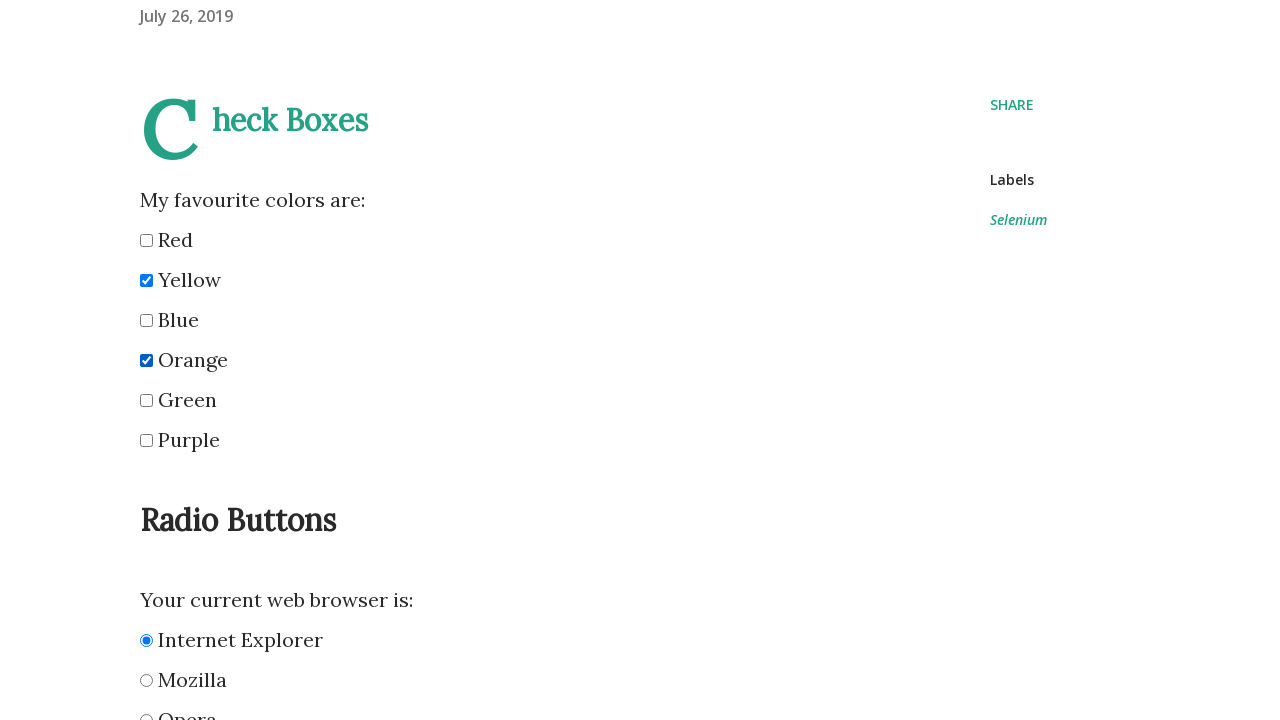

Retrieved checkbox at index 4
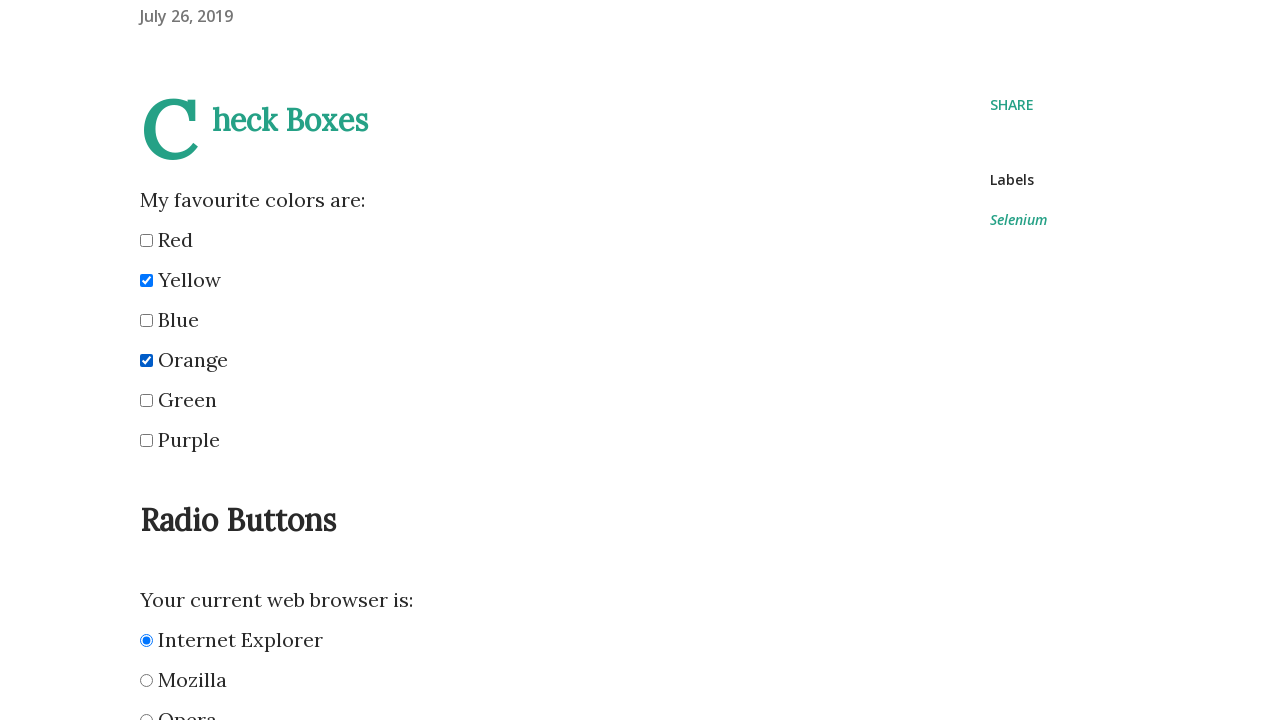

Retrieved color value: green
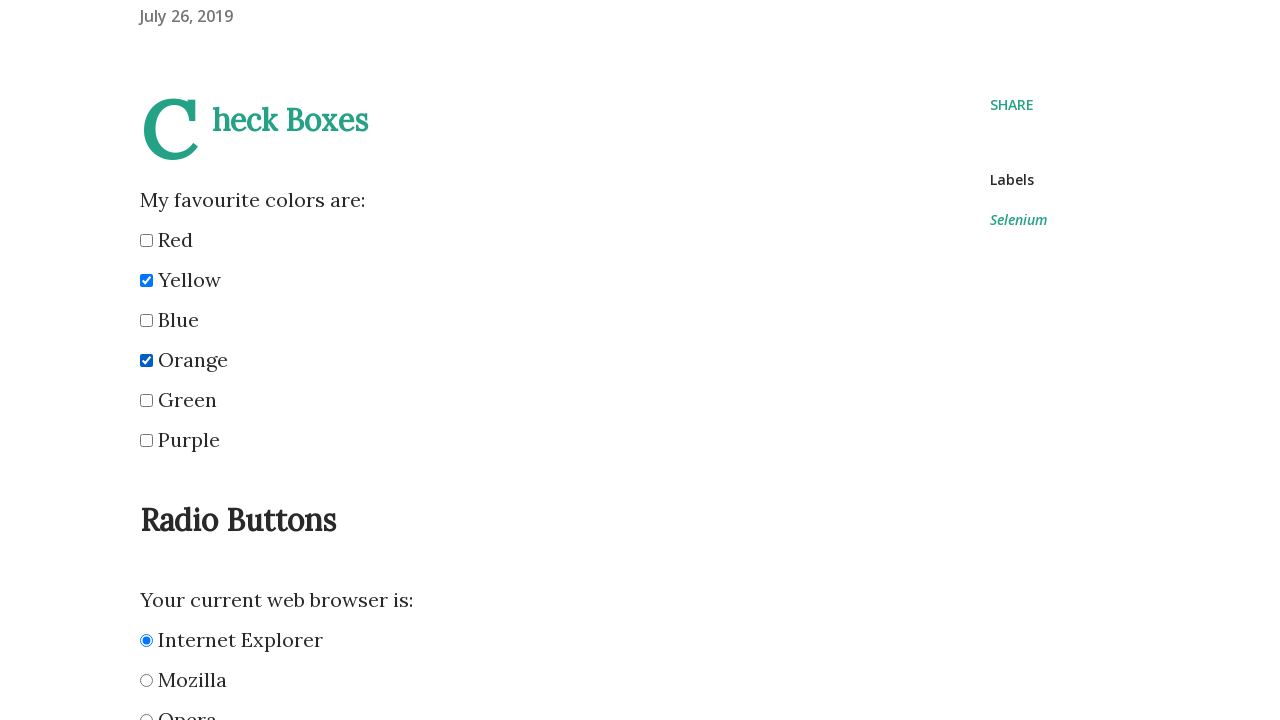

Retrieved checkbox at index 5
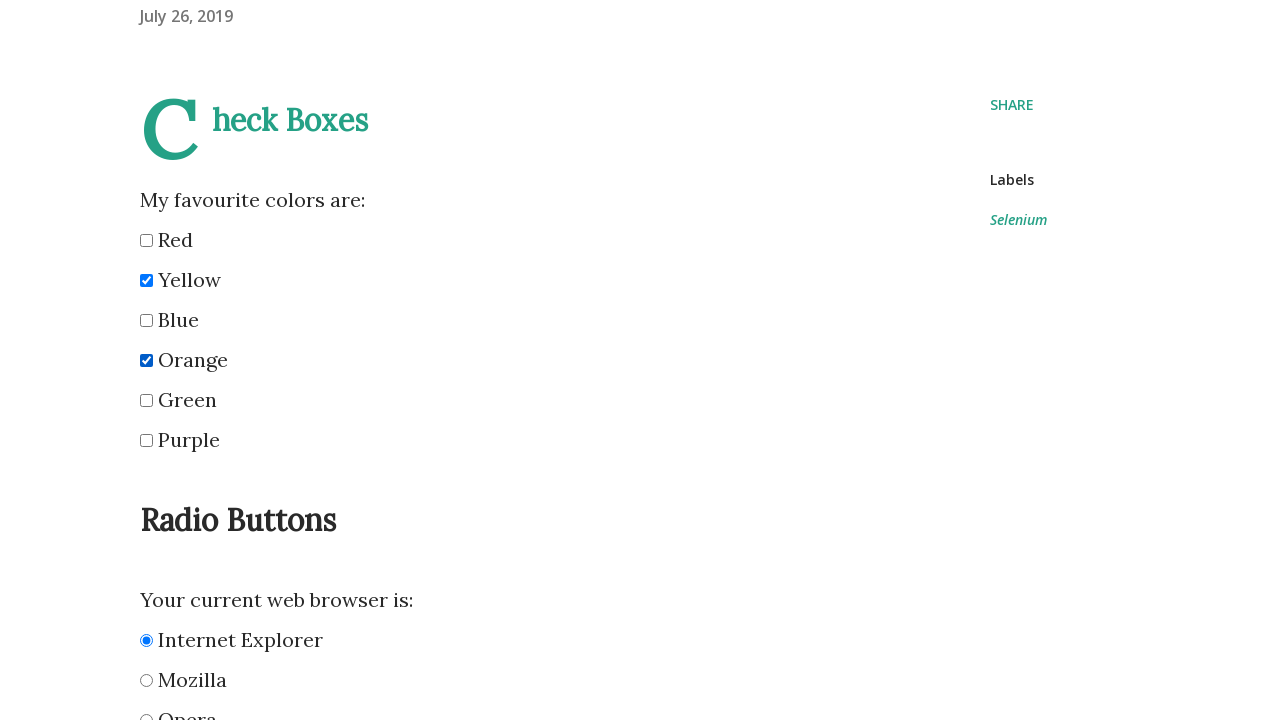

Retrieved color value: purple
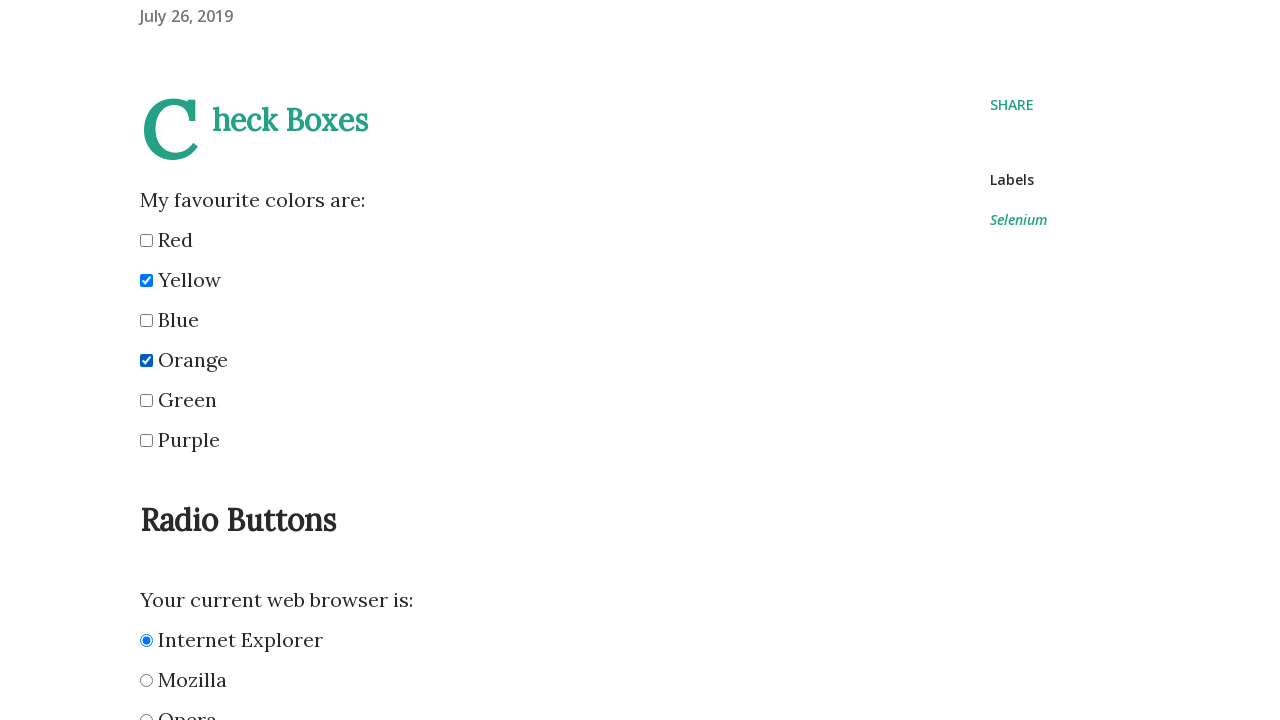

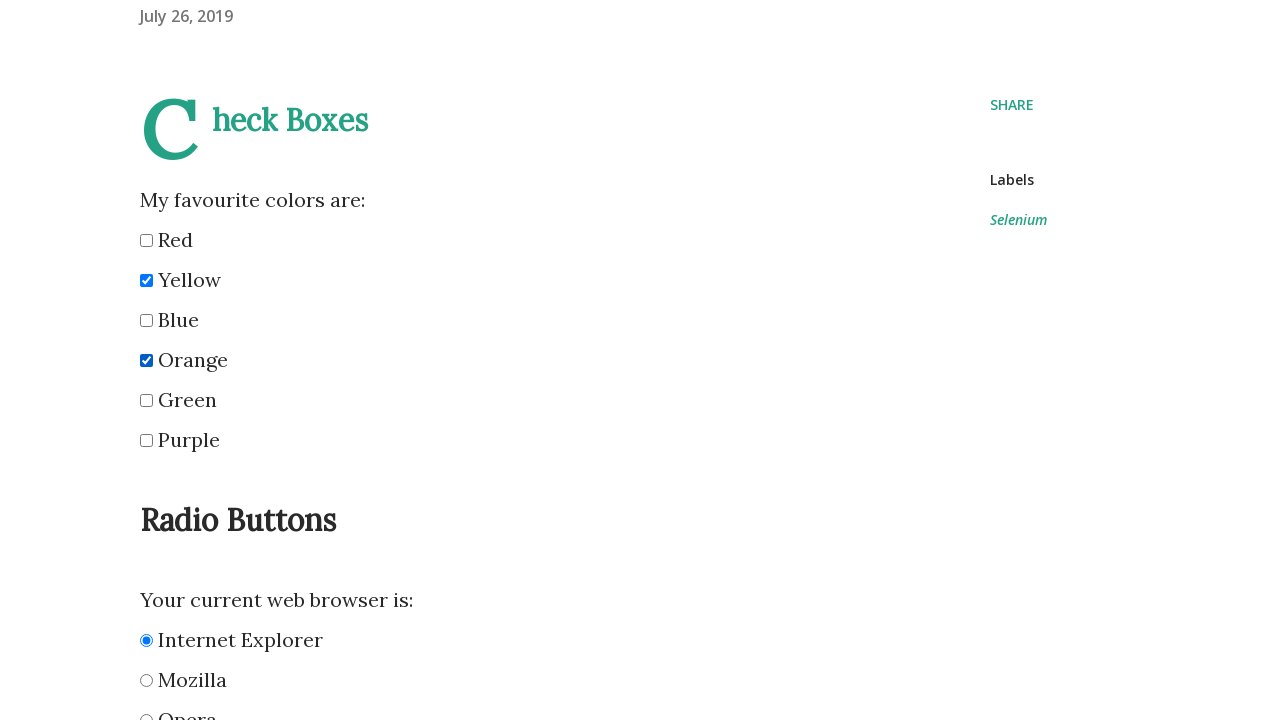